Tests the practice form by filling in first name and last name fields with "Mark" and "Klim" (originally disabled test)

Starting URL: https://demoqa.com/automation-practice-form

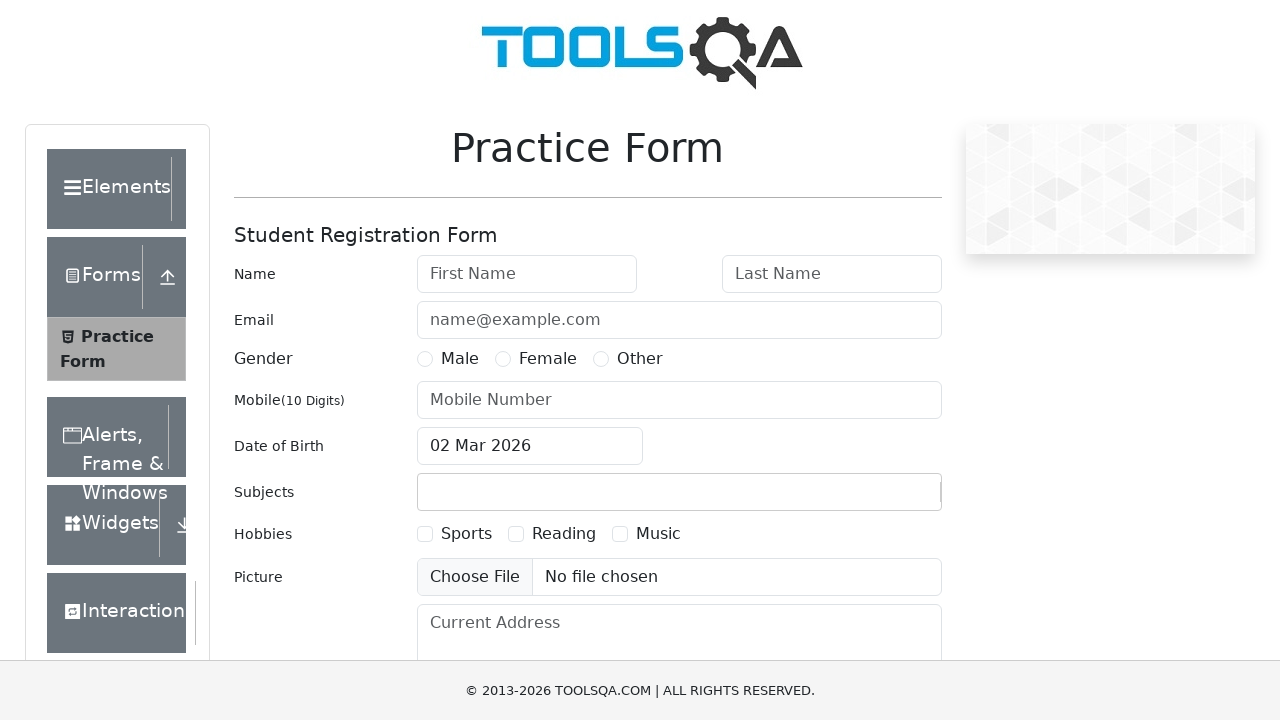

Filled first name field with 'Mark' on #firstName
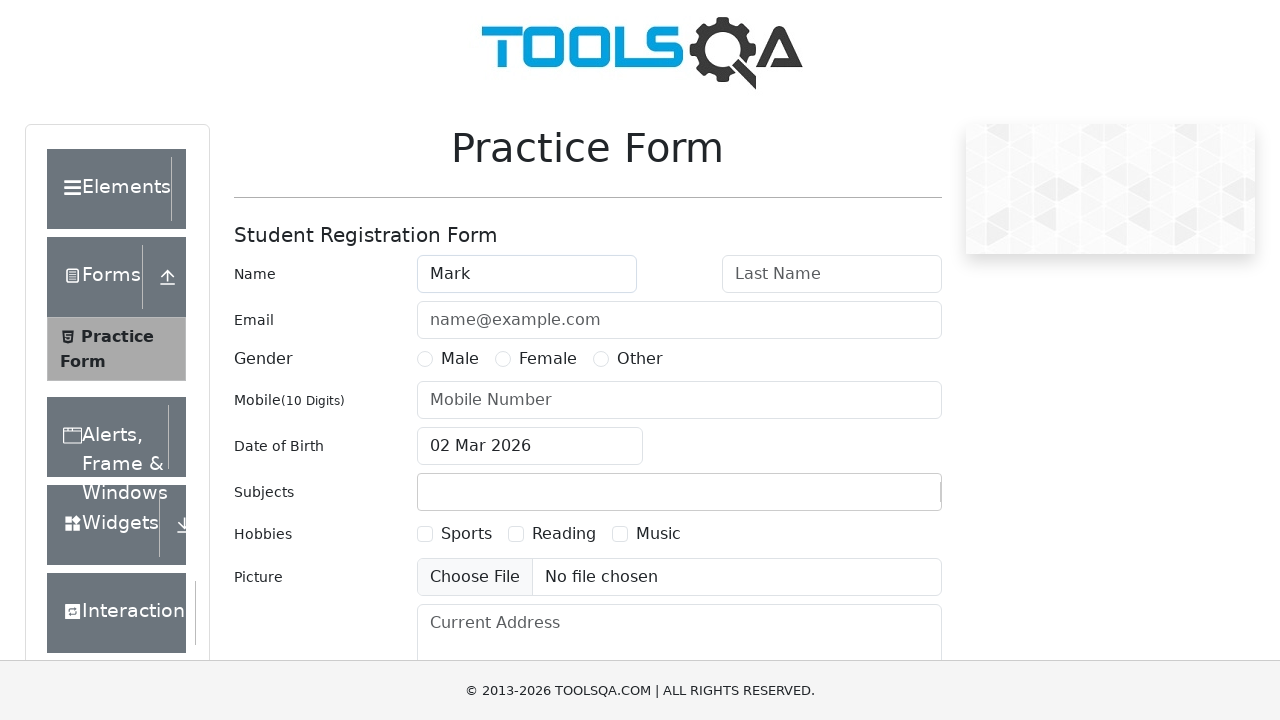

Filled last name field with 'Klim' on #lastName
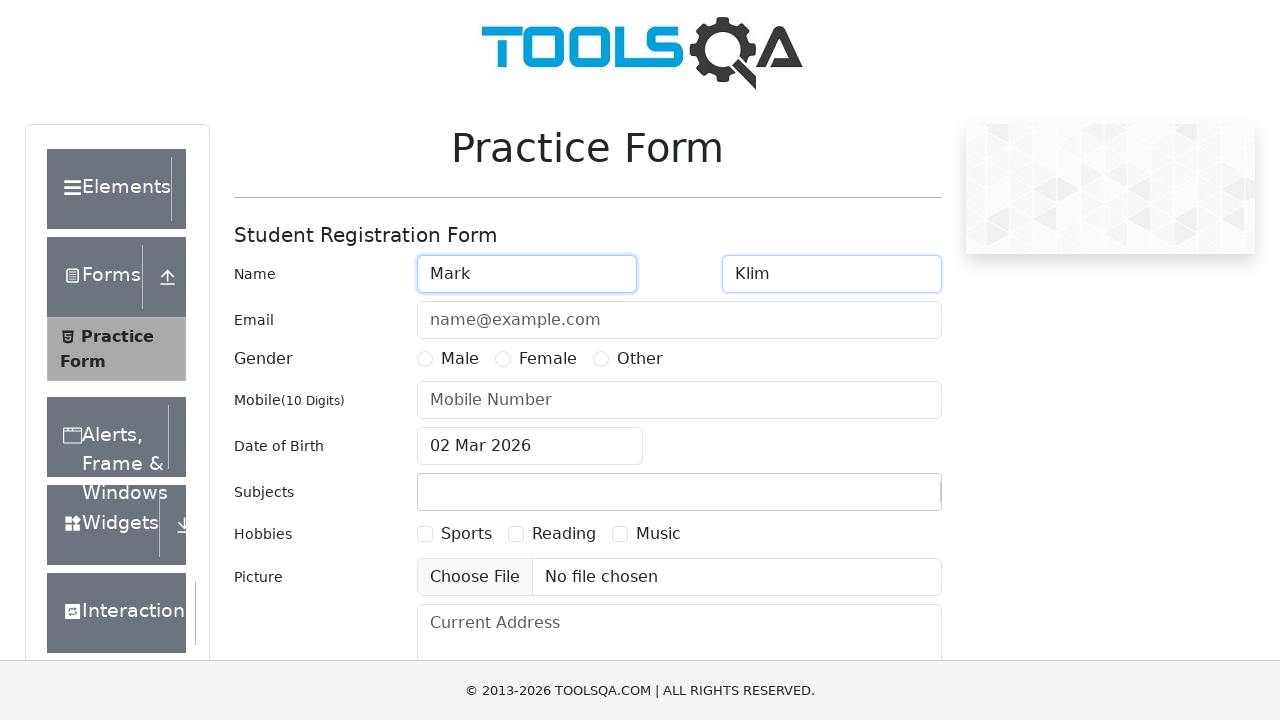

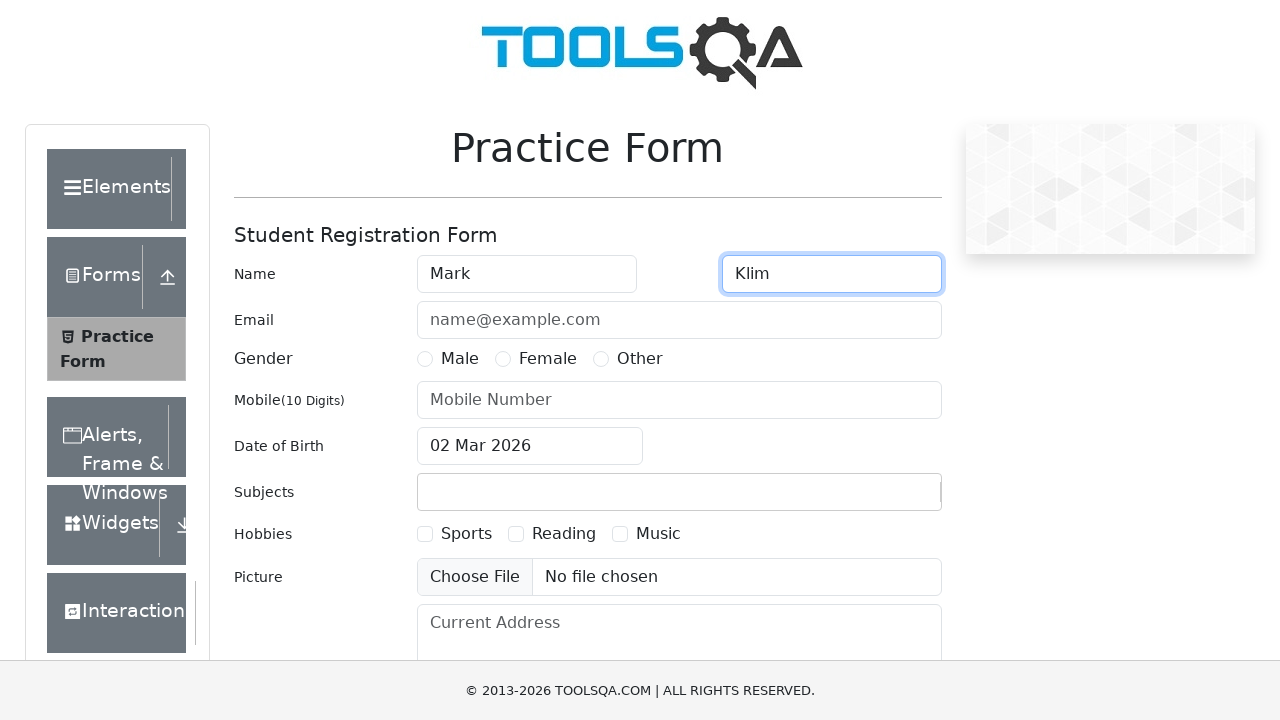